Tests JavaScript alert and confirm dialog handling by triggering alerts with a name input and verifying the alert text

Starting URL: https://rahulshettyacademy.com/AutomationPractice/

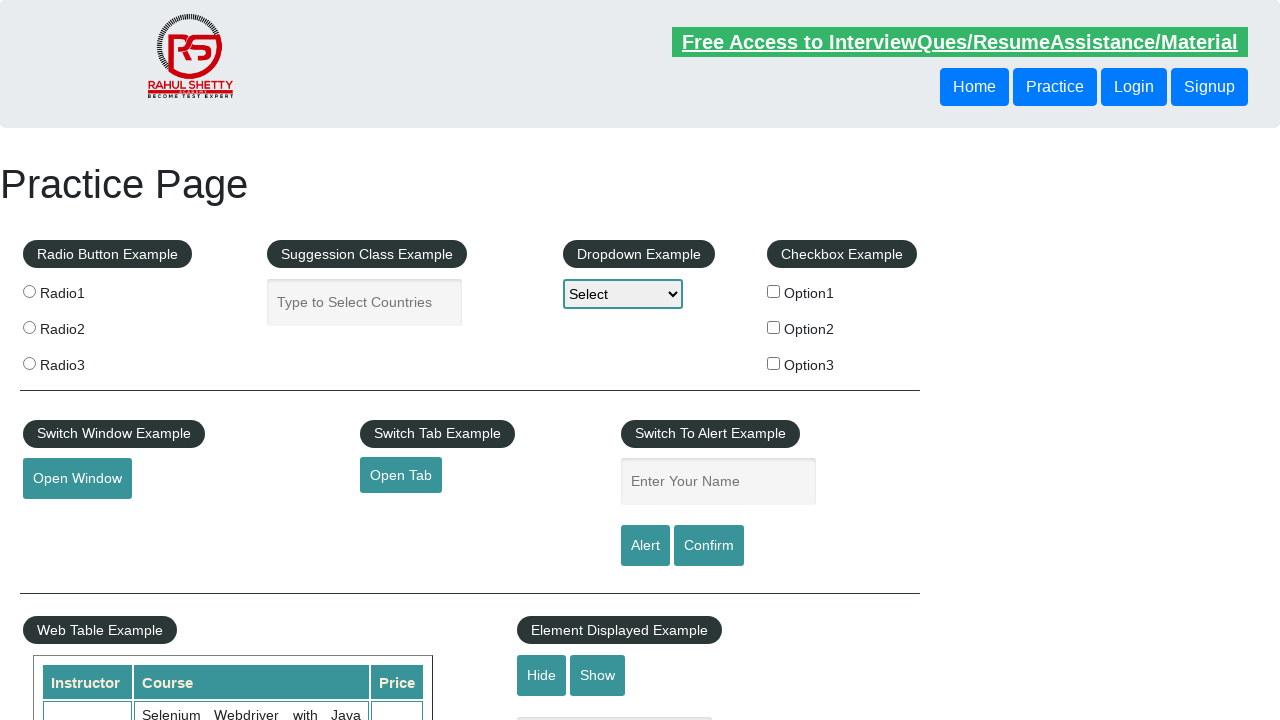

Filled name field with 'OVM' for alert test on #name
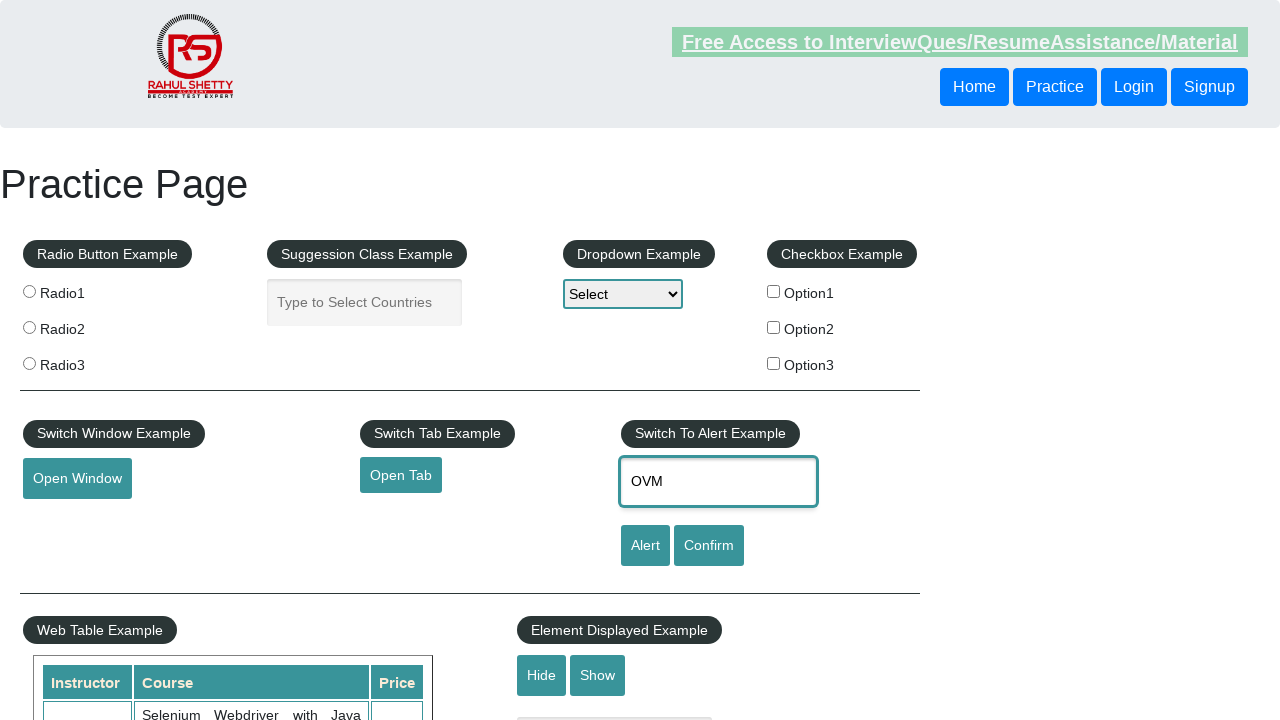

Set up dialog handler to accept alerts
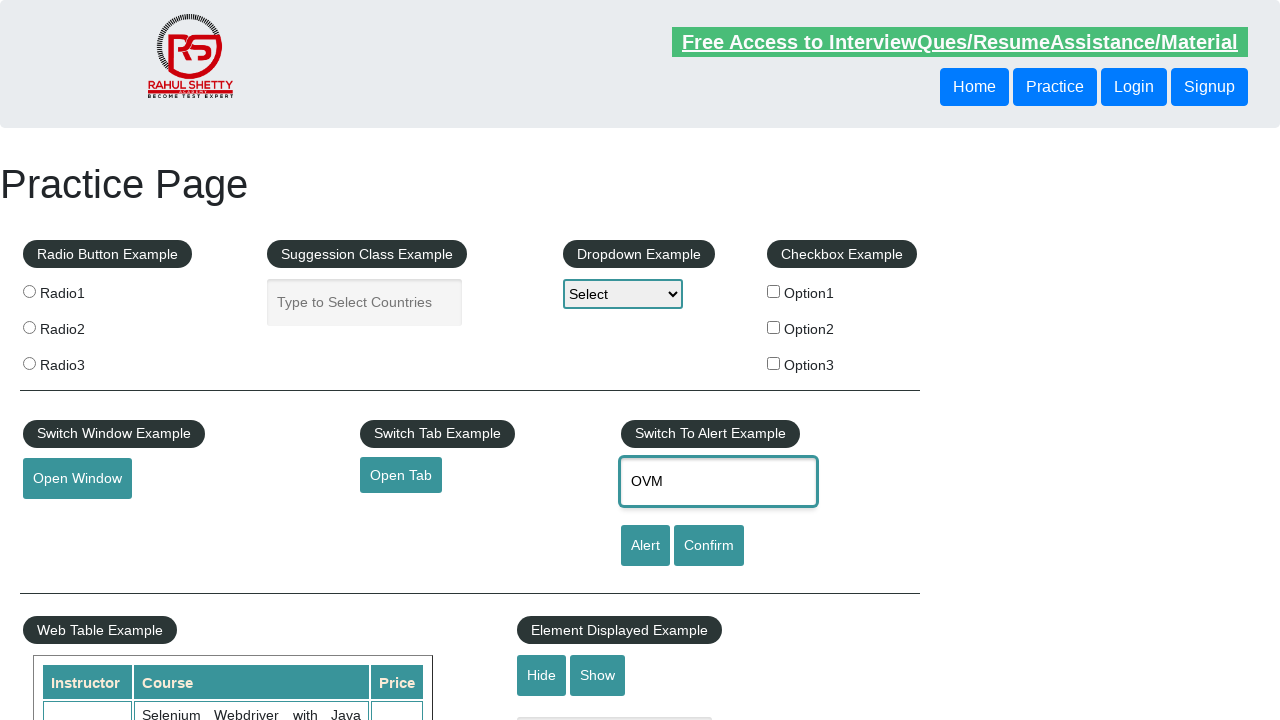

Clicked alert button and accepted the alert dialog at (645, 546) on #alertbtn
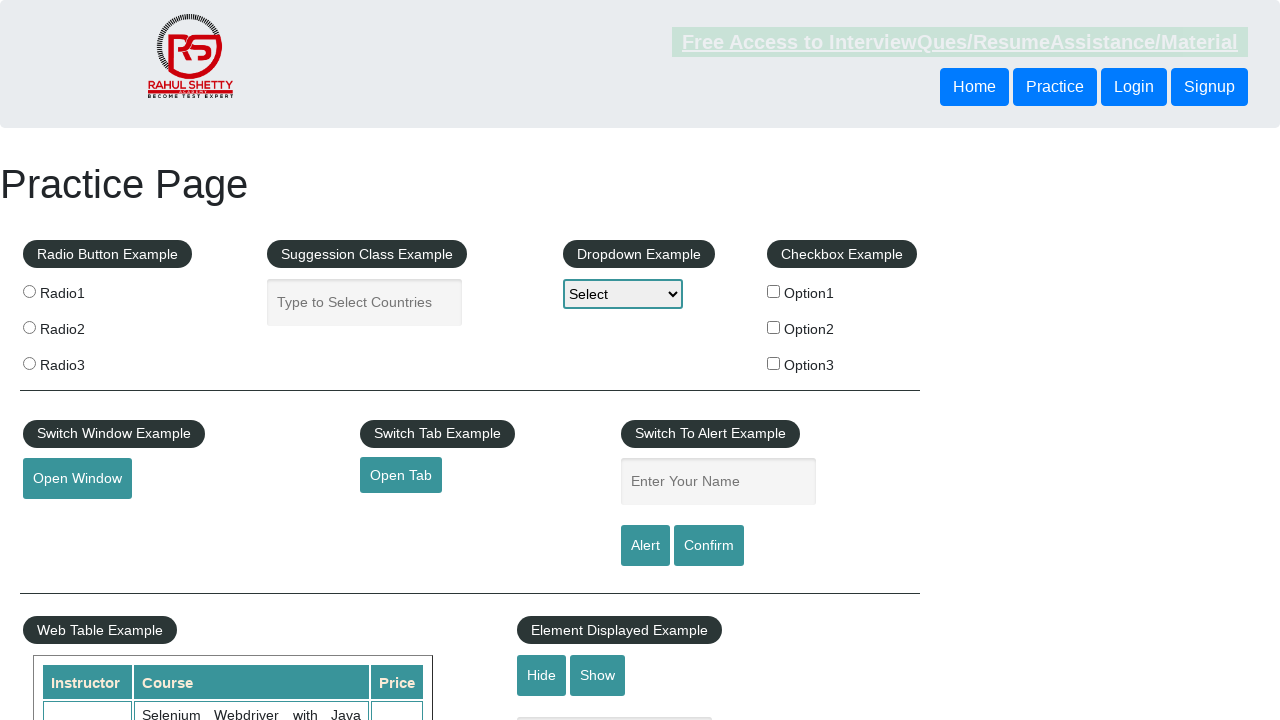

Filled name field with 'OVM' for confirm dialog test on #name
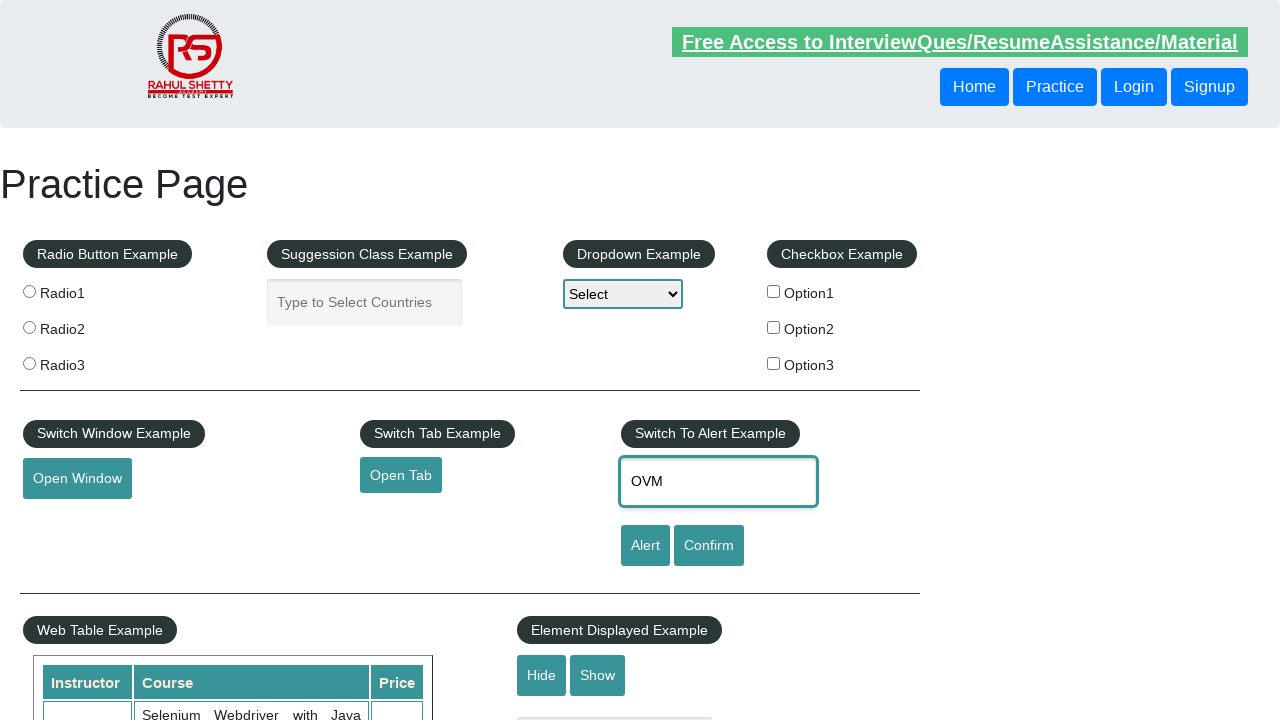

Set up dialog handler to dismiss confirm dialogs
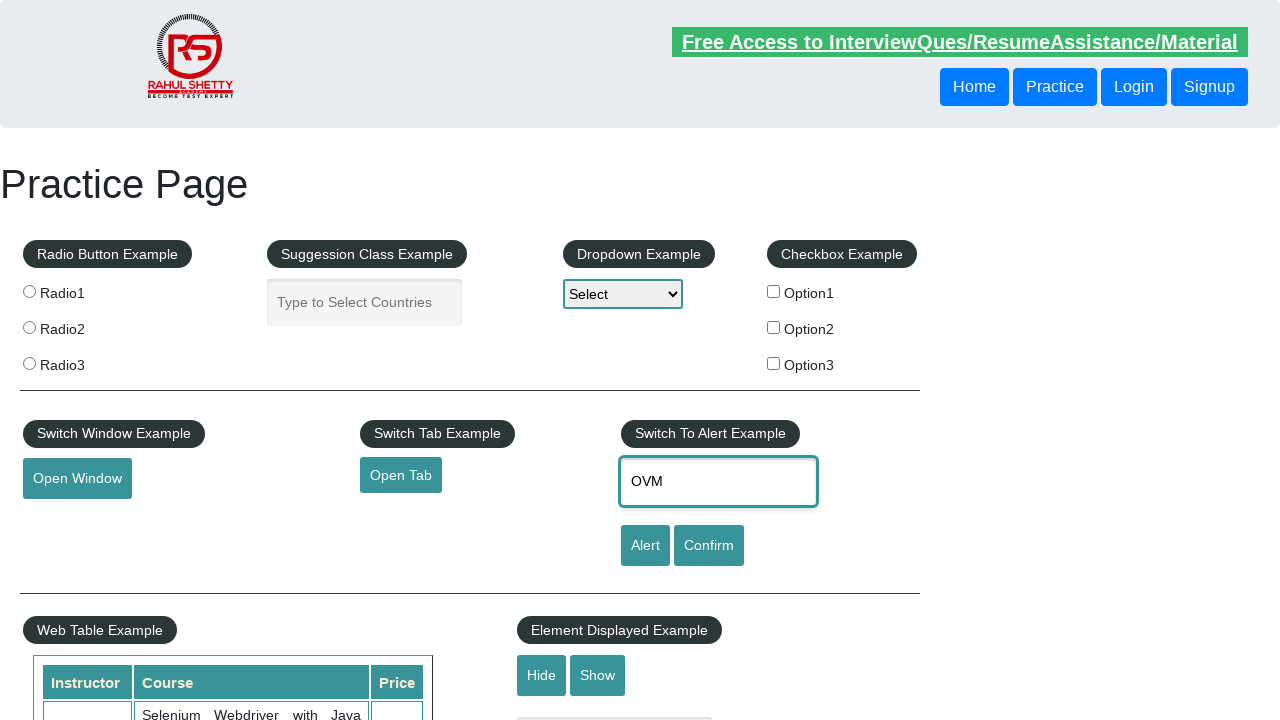

Clicked confirm button and dismissed the confirm dialog at (709, 546) on #confirmbtn
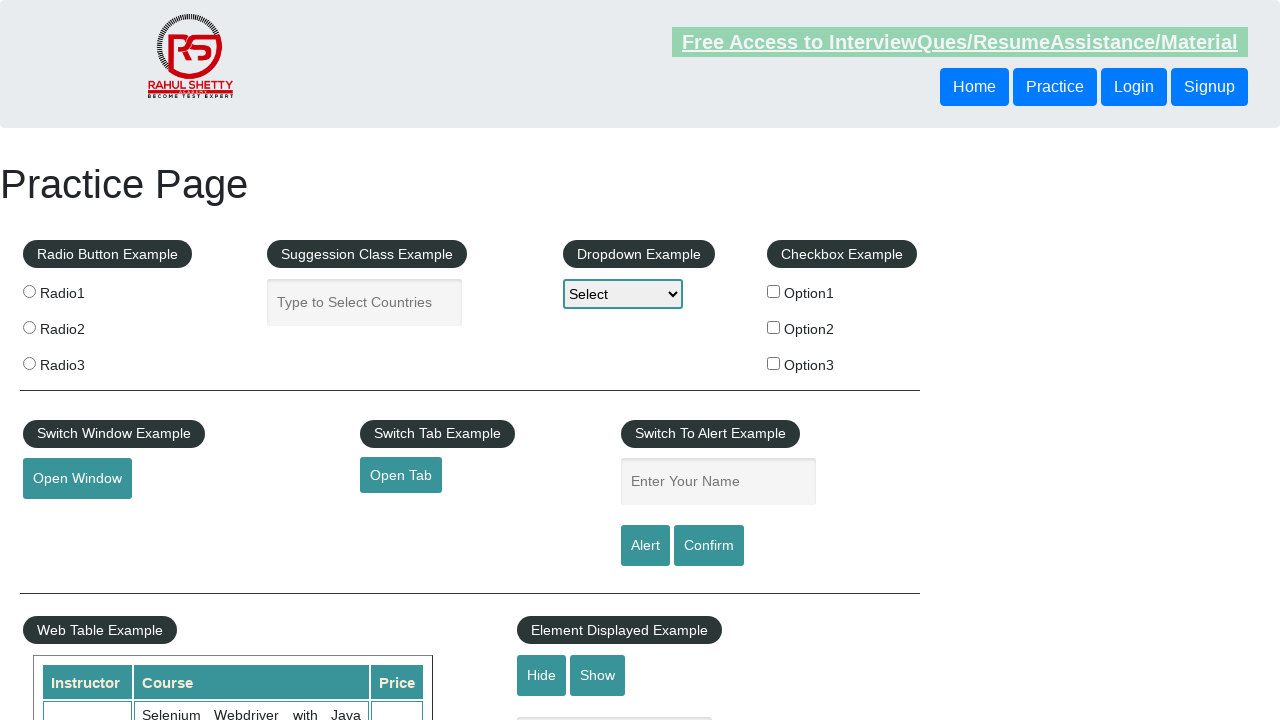

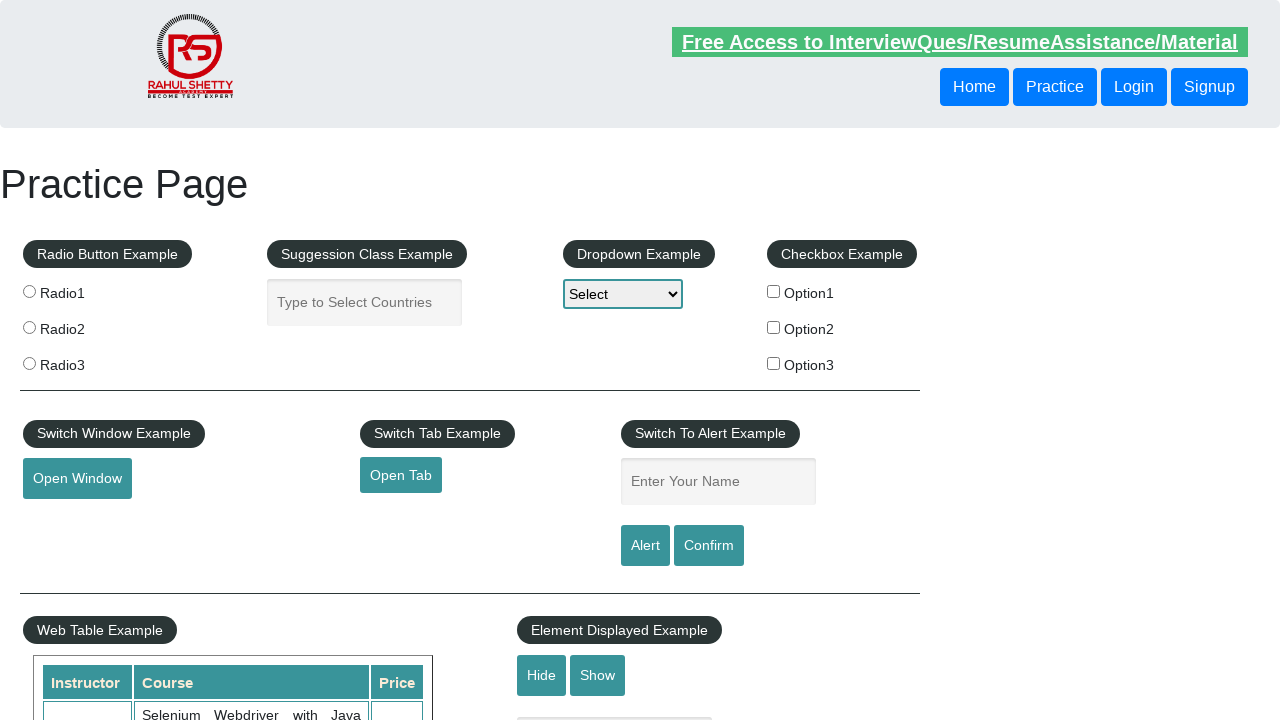